Tests text box form functionality by filling in name, email, and address fields, then submitting the form

Starting URL: https://demoqa.com/text-box

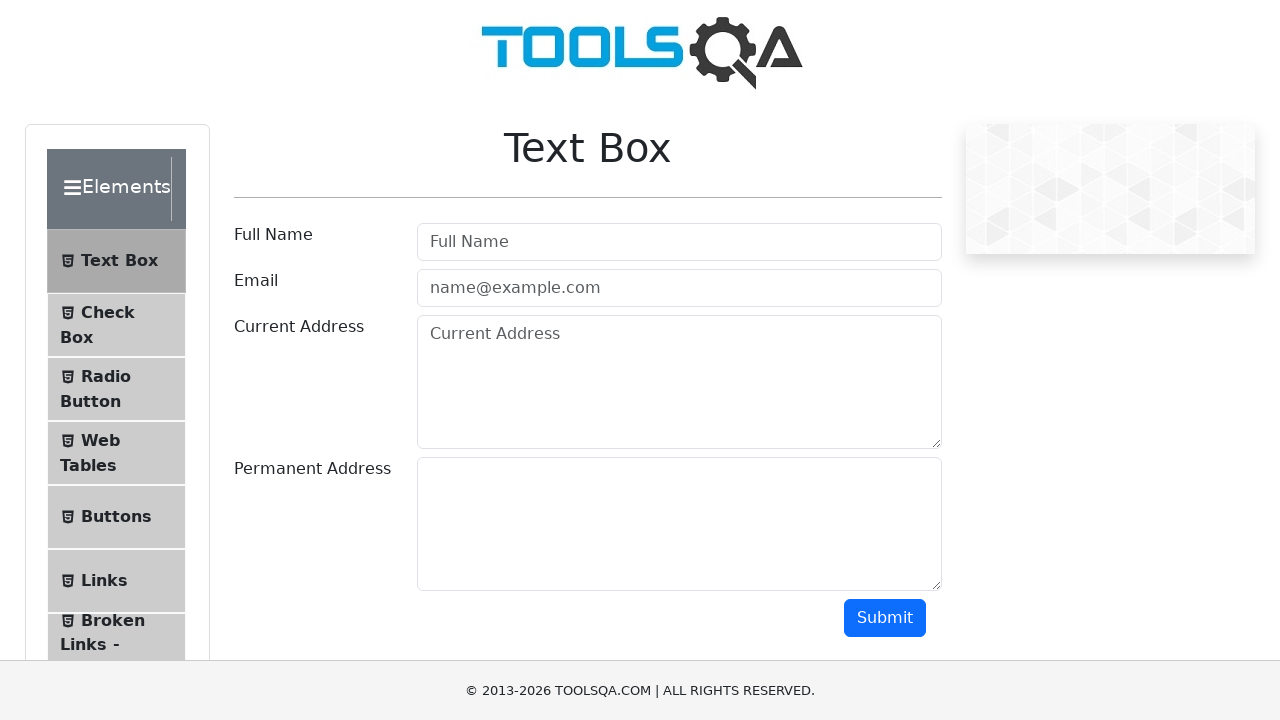

Filled full name field with 'Ann' on internal:attr=[placeholder="Full Name"i]
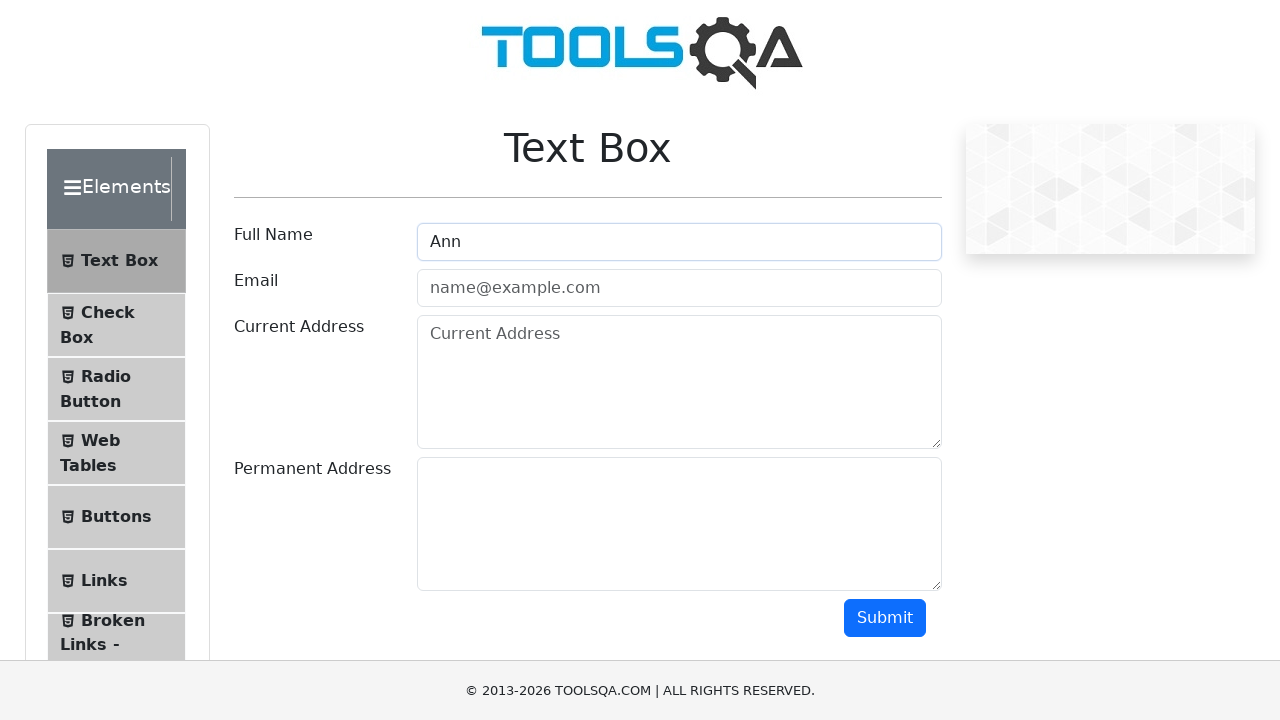

Clicked email field at (679, 288) on internal:attr=[placeholder="name@example.com"i]
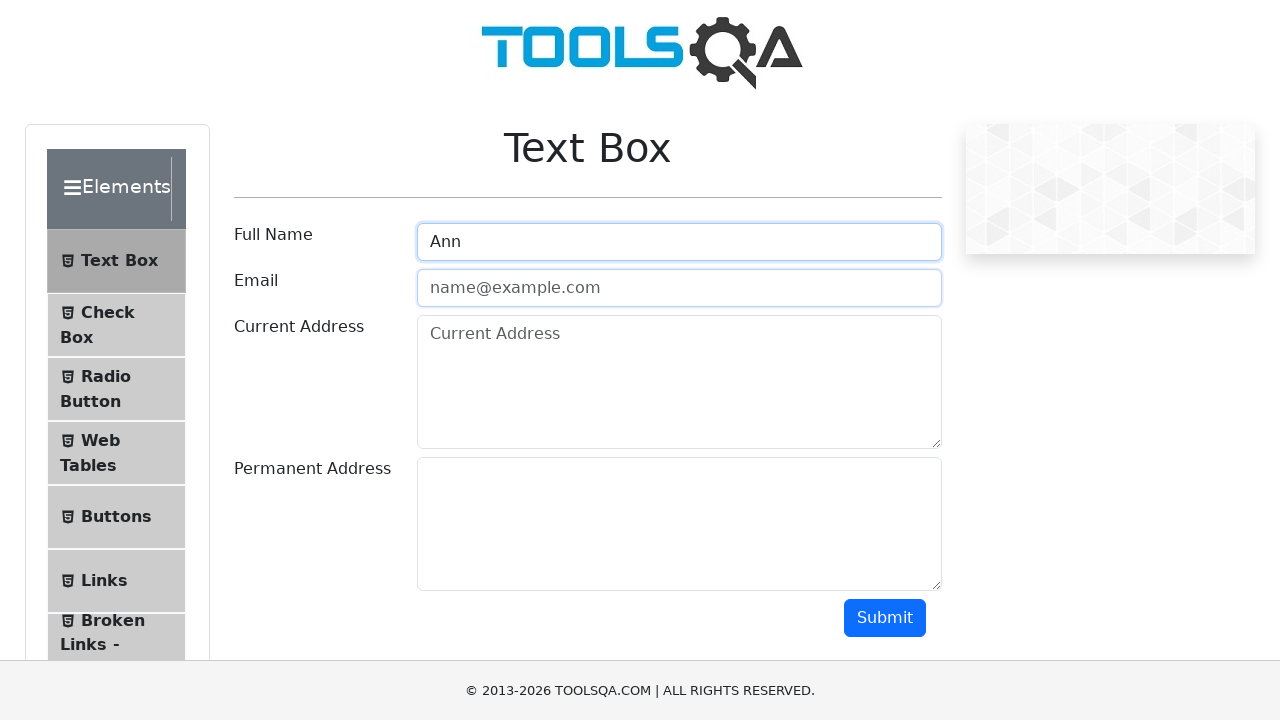

Pressed Shift+A in email field
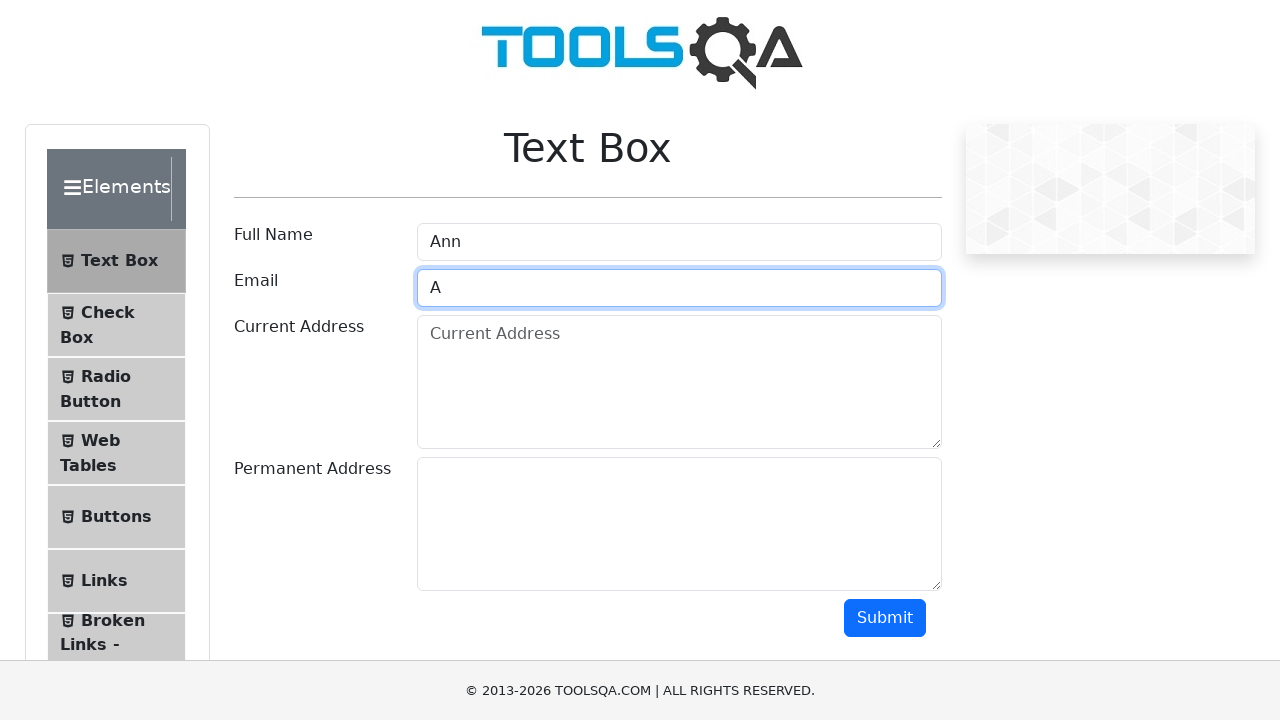

Focused on current address field on internal:attr=[placeholder="Current Address"i]
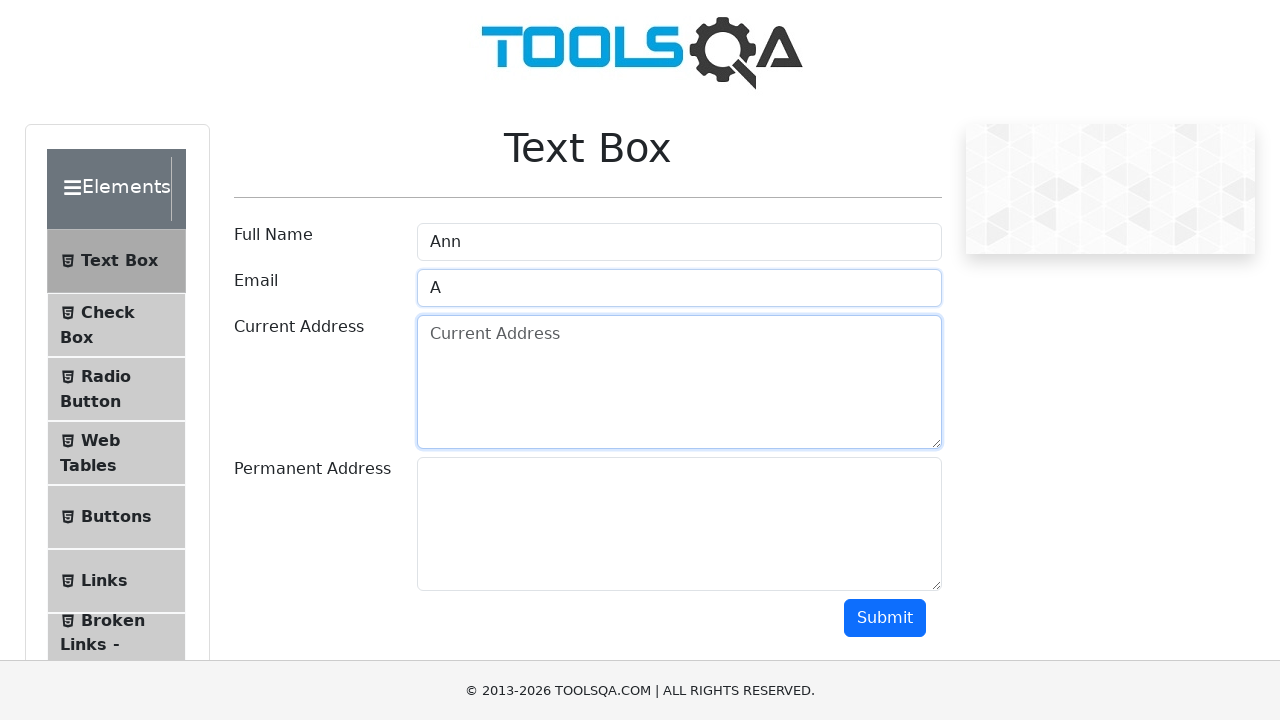

Filled current address field with 'Test address' on internal:attr=[placeholder="Current Address"i]
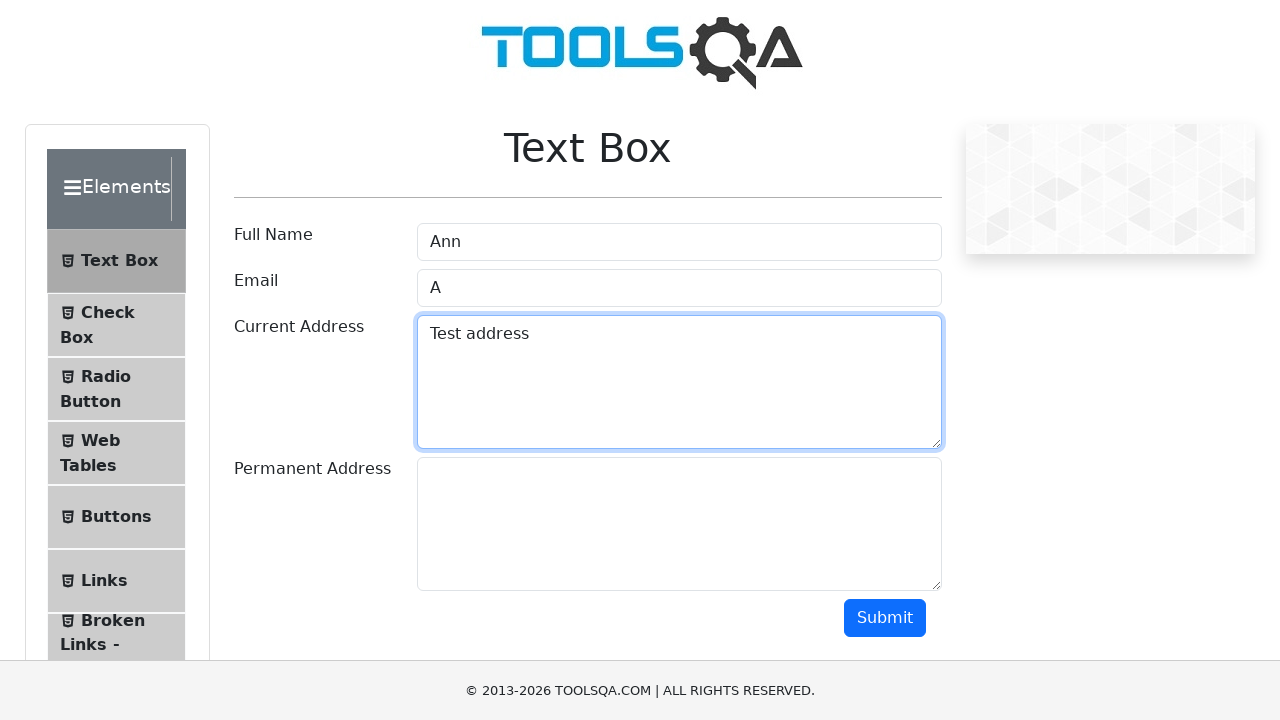

Blurred current address field
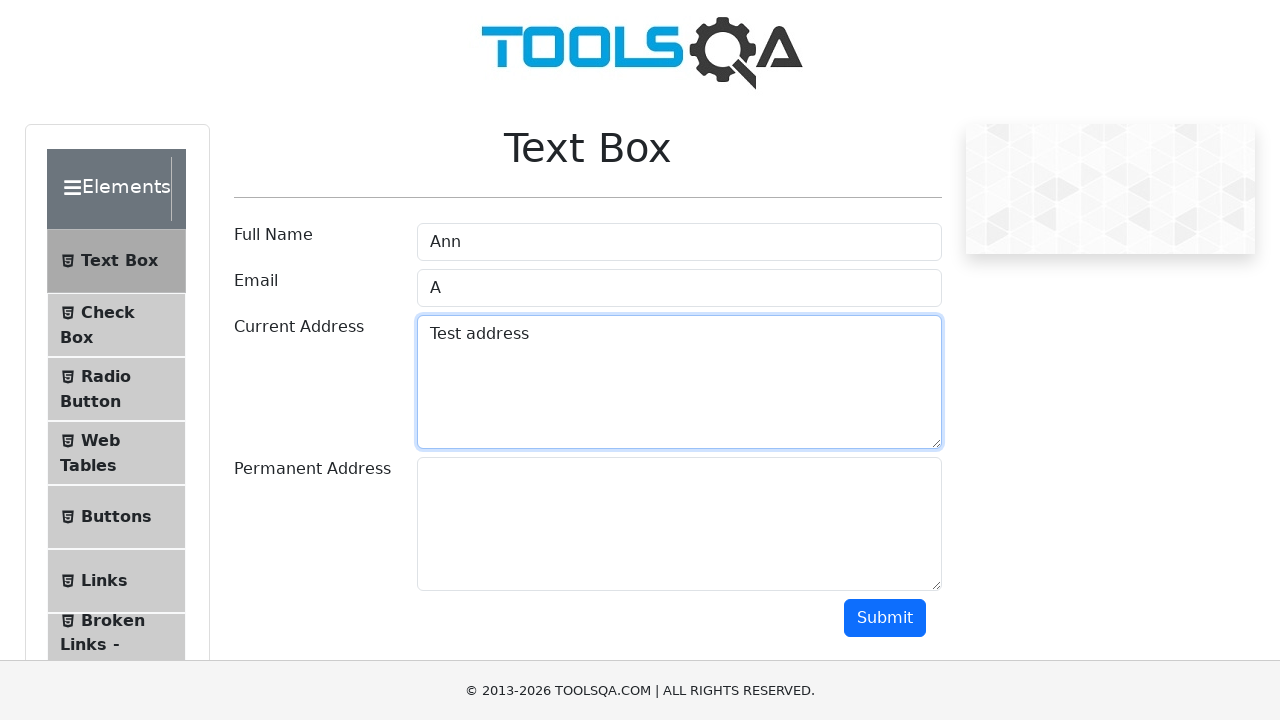

Focused on submit button on internal:role=button[name="Submit"i]
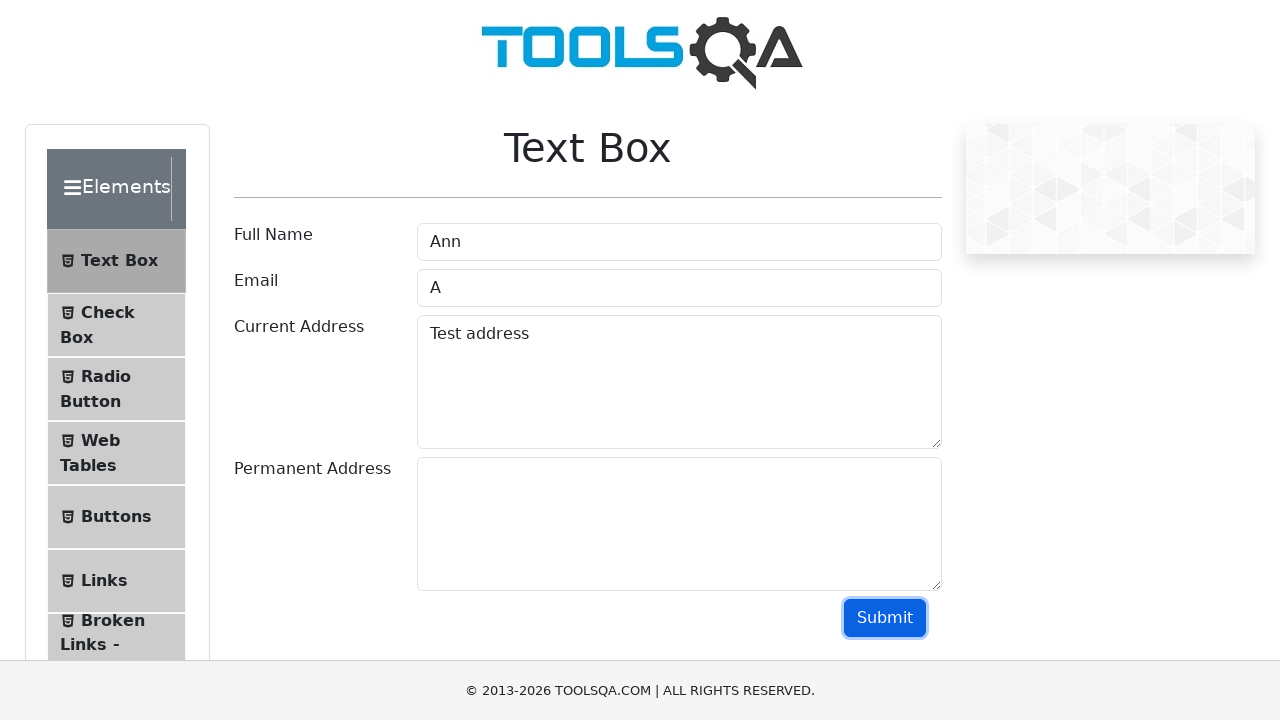

Clicked submit button to submit text box form at (885, 618) on internal:role=button[name="Submit"i]
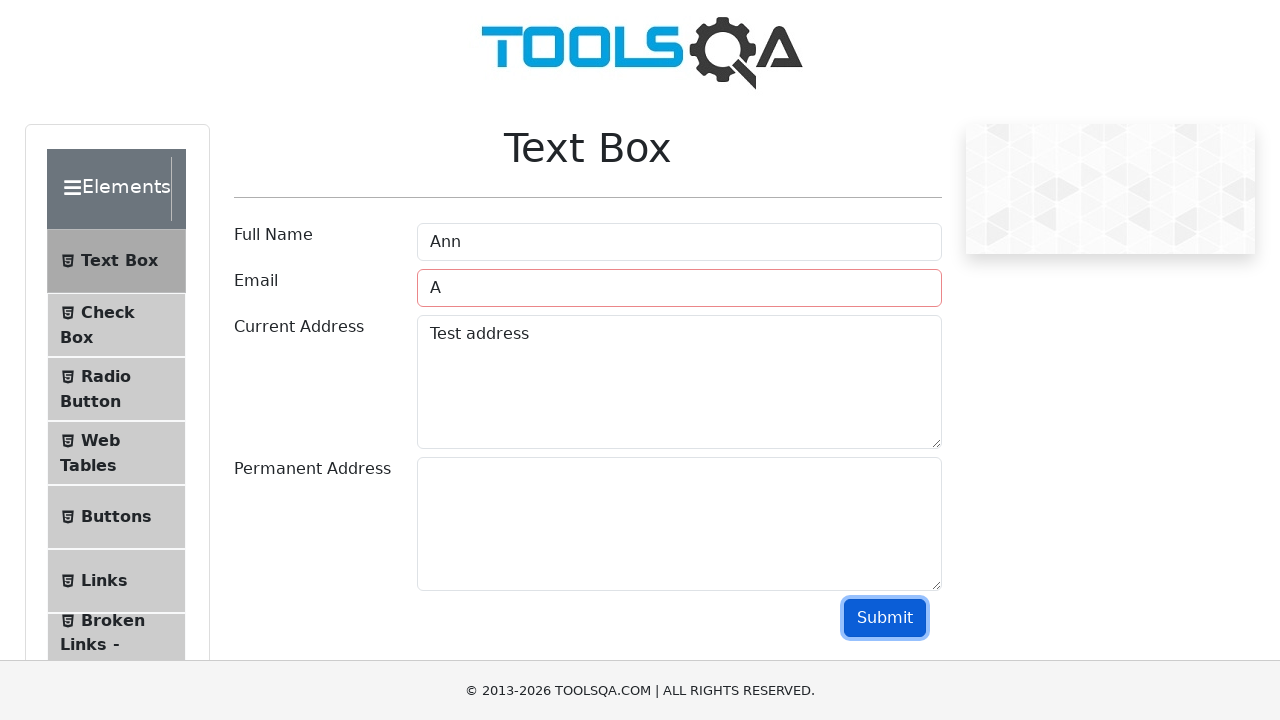

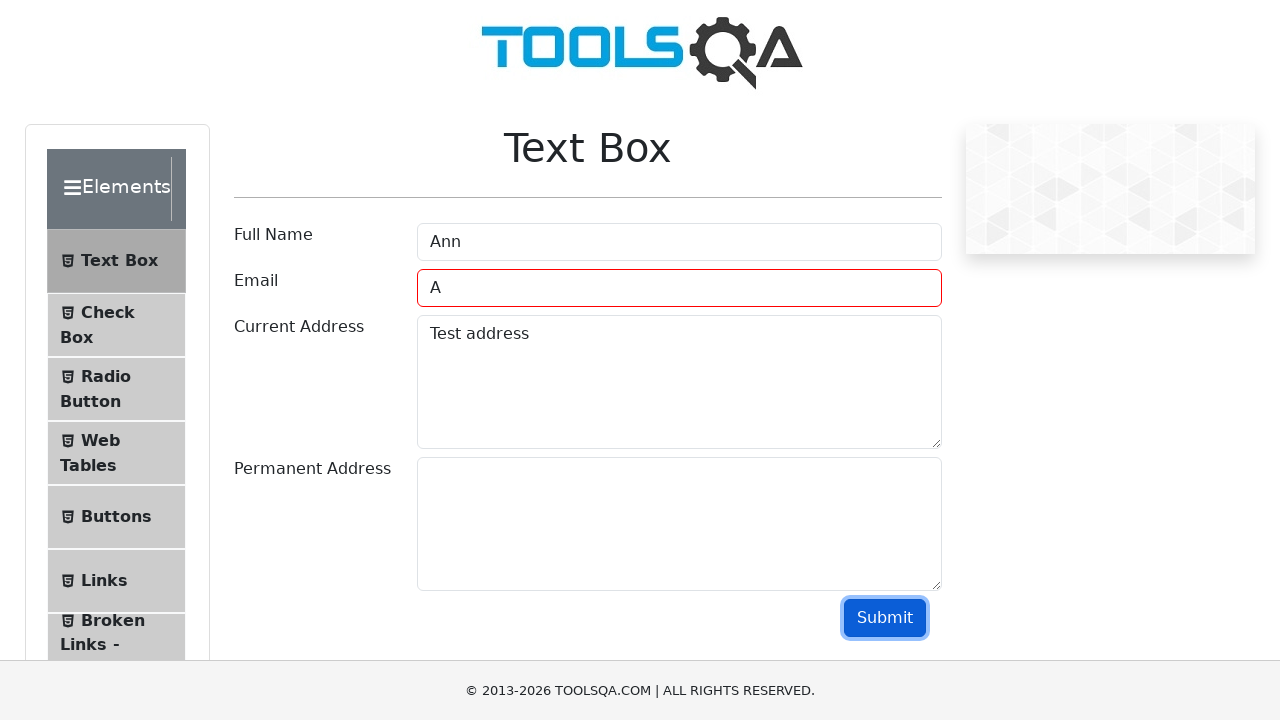